Tests hovering over a link and scrolling up the page using keyboard actions

Starting URL: http://practice.cydeo.com/

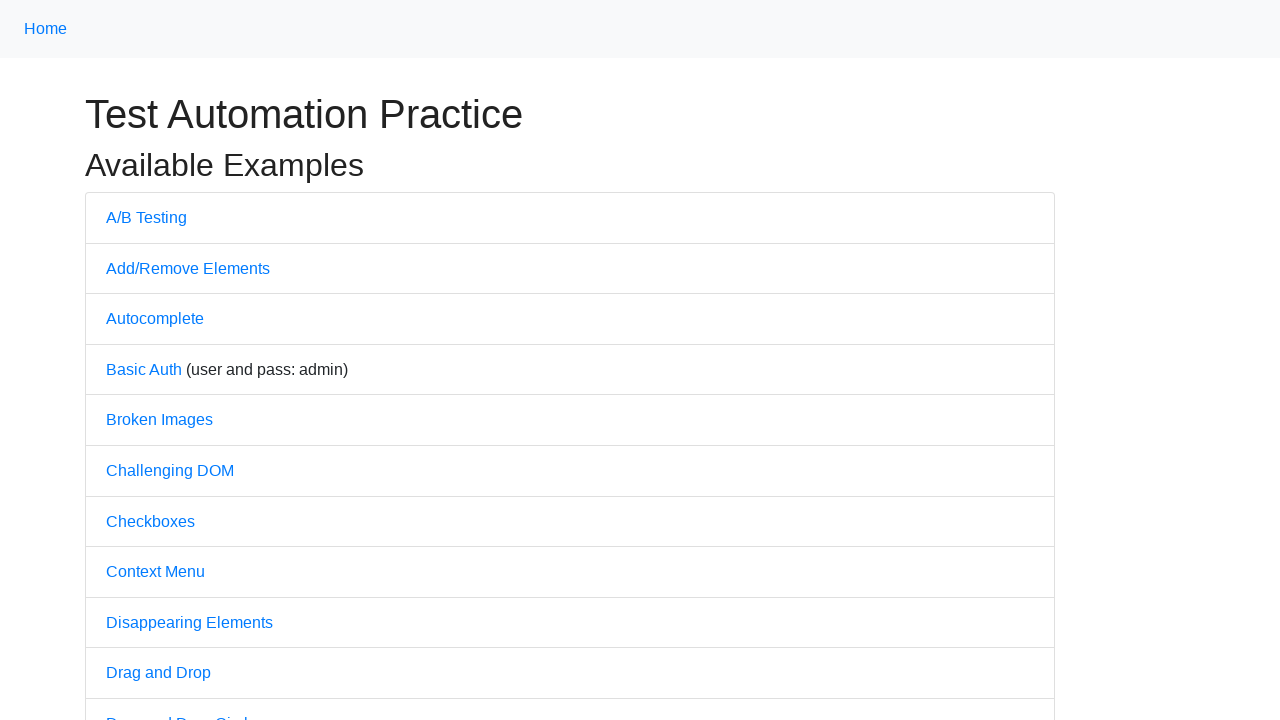

Located CYDEO link element
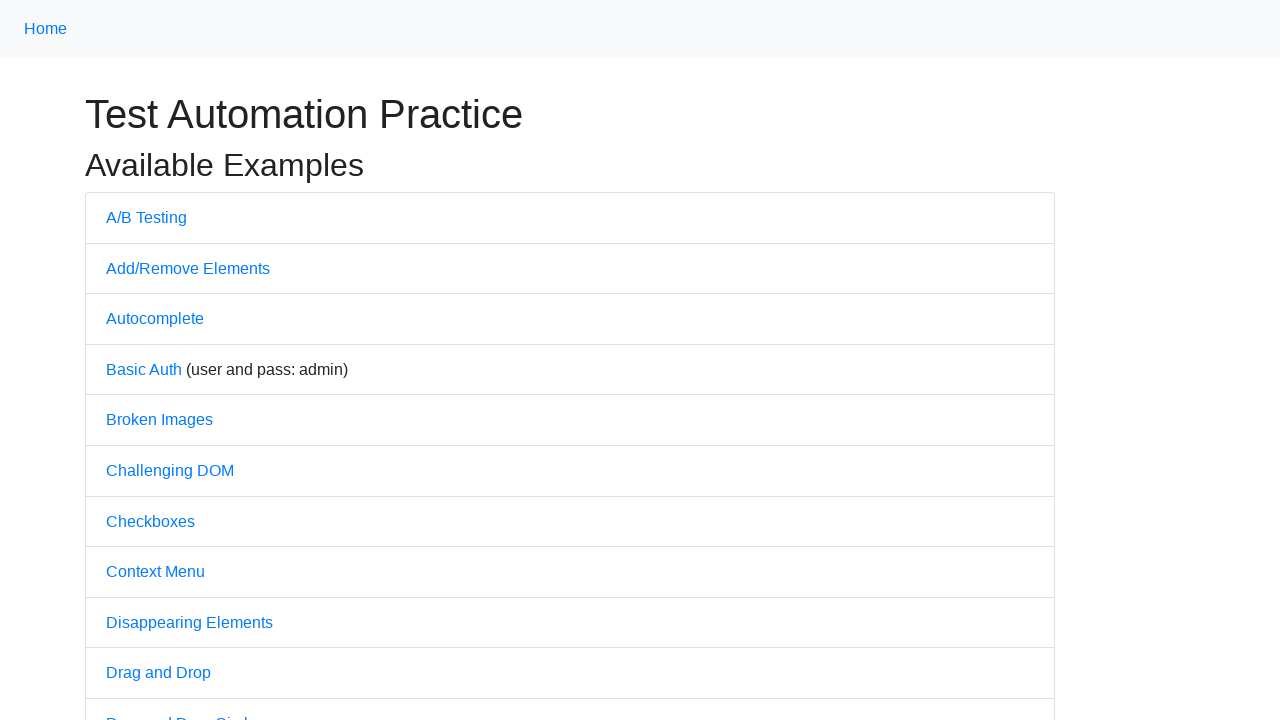

Hovered over CYDEO link at (614, 707) on a:has-text('CYDEO')
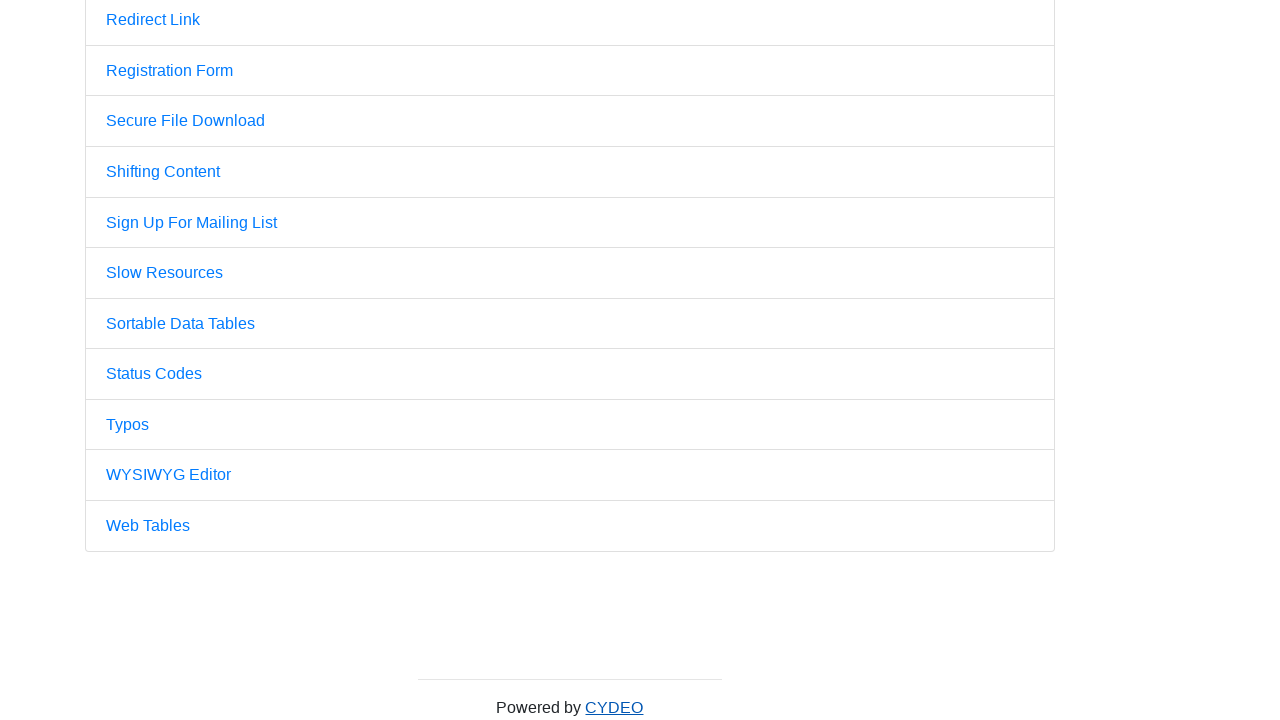

Pressed PageUp key to scroll up
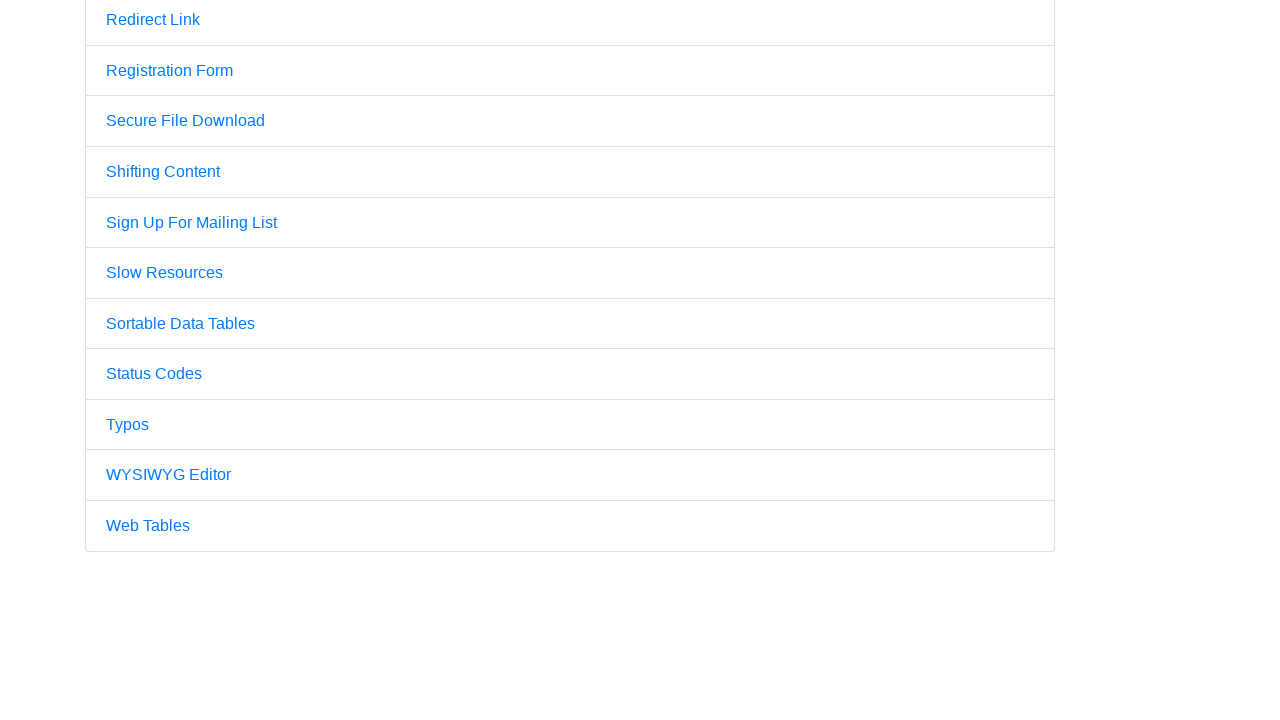

Pressed PageUp key again to scroll up further
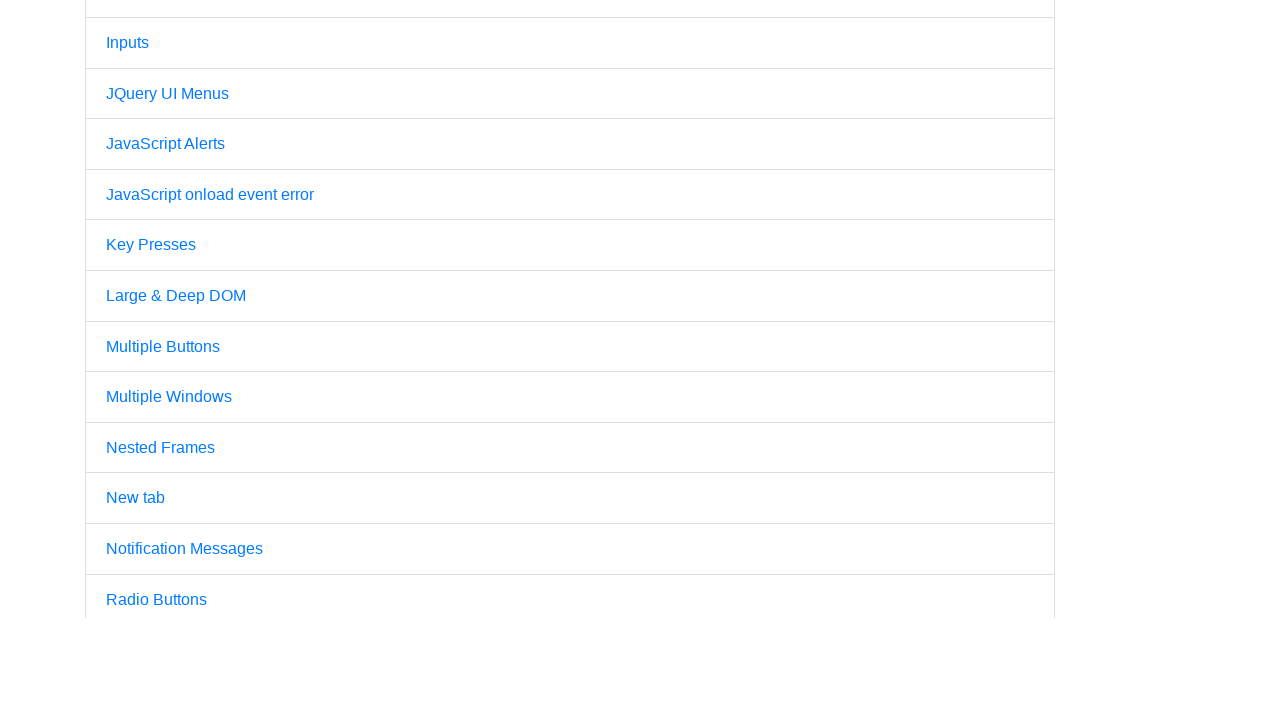

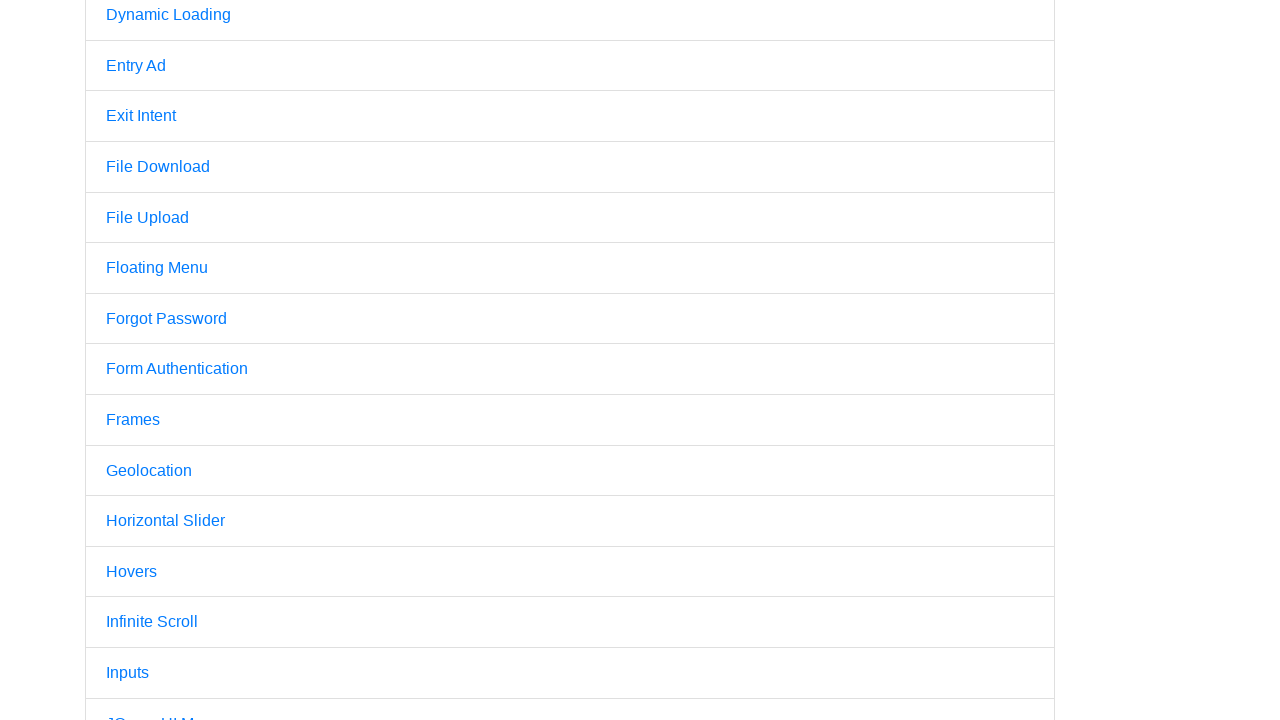